Verifies that the Elemental Selenium link has the correct href attribute

Starting URL: https://the-internet.herokuapp.com/

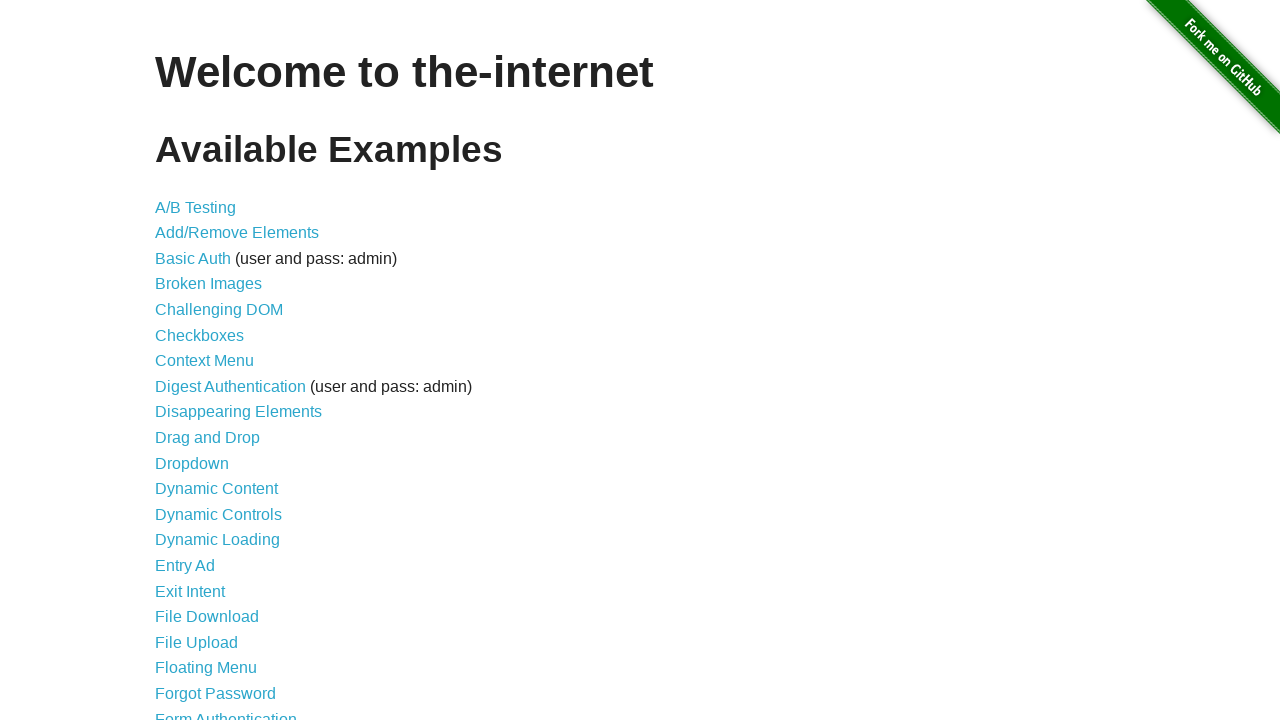

Clicked on login link at (226, 712) on a[href='/login']
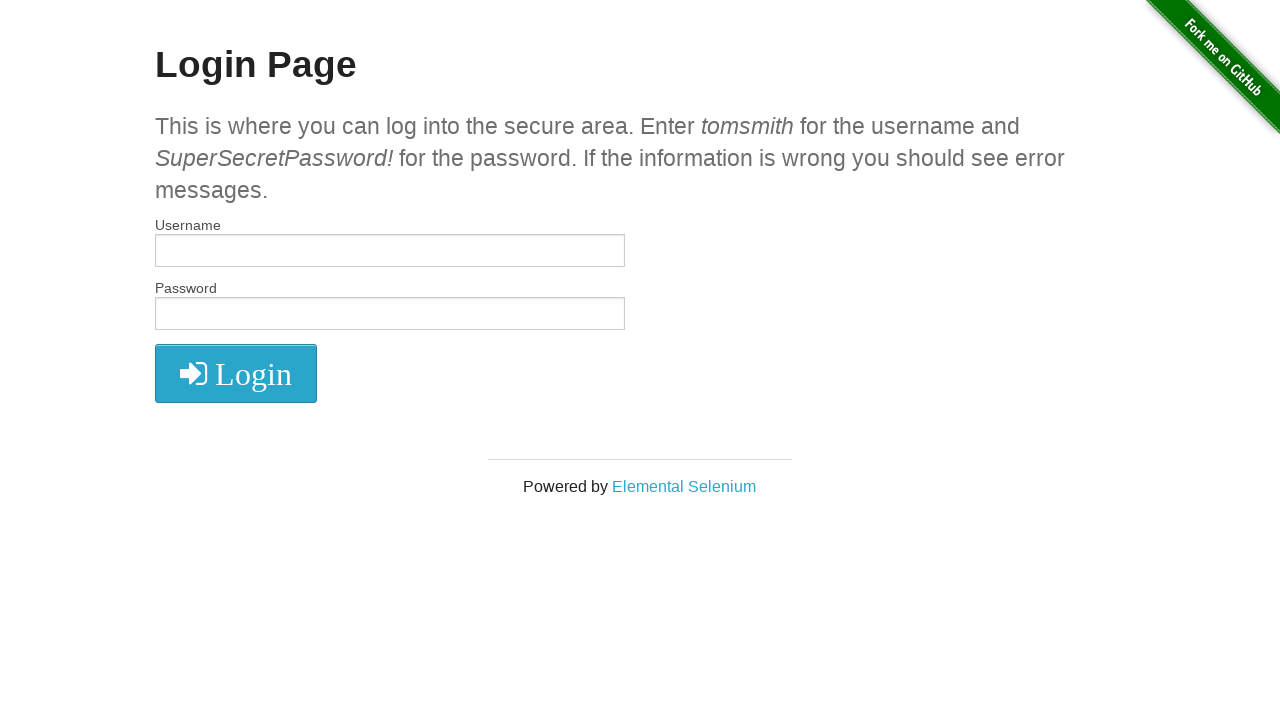

Located Elemental Selenium link element
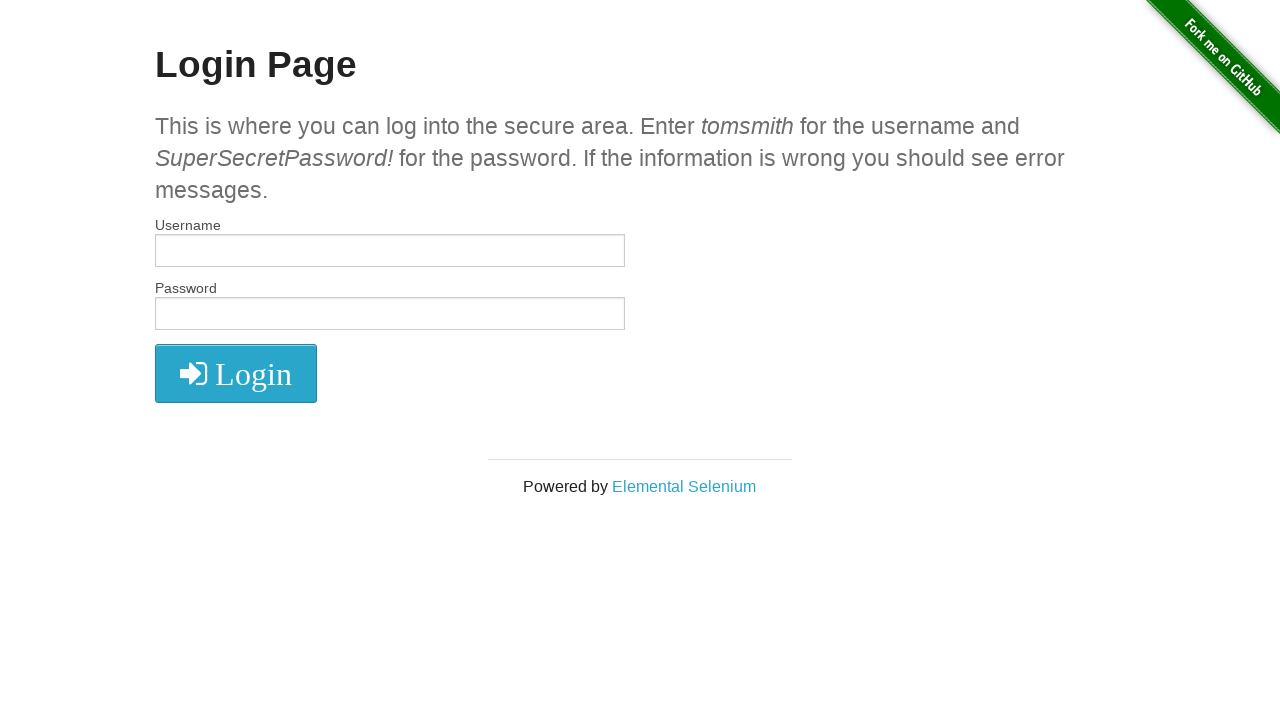

Retrieved href attribute from Elemental Selenium link
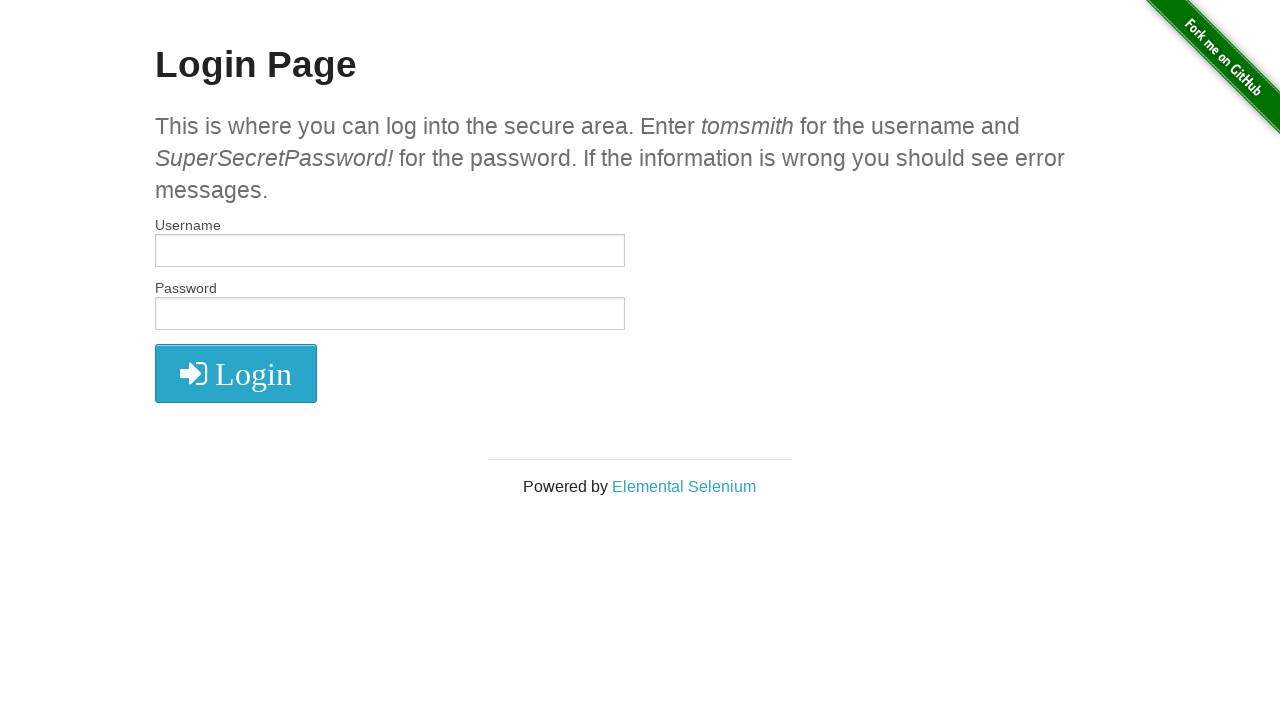

Verified Elemental Selenium link href is correct
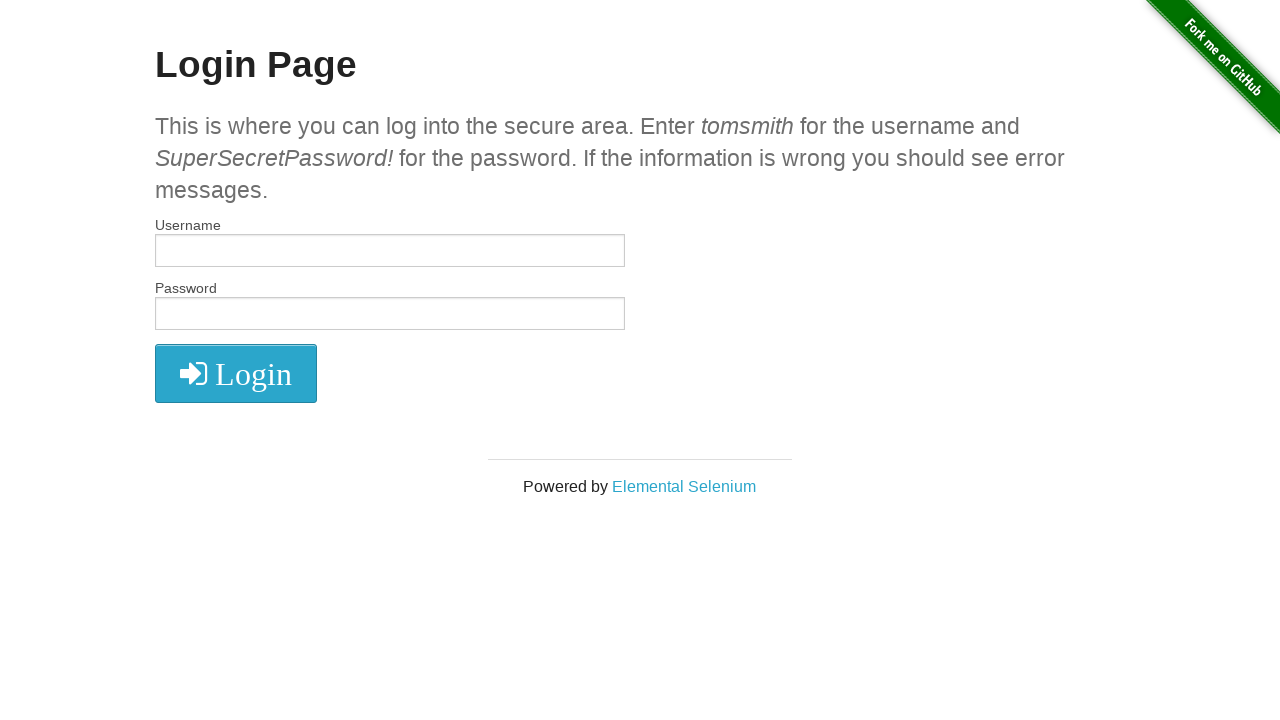

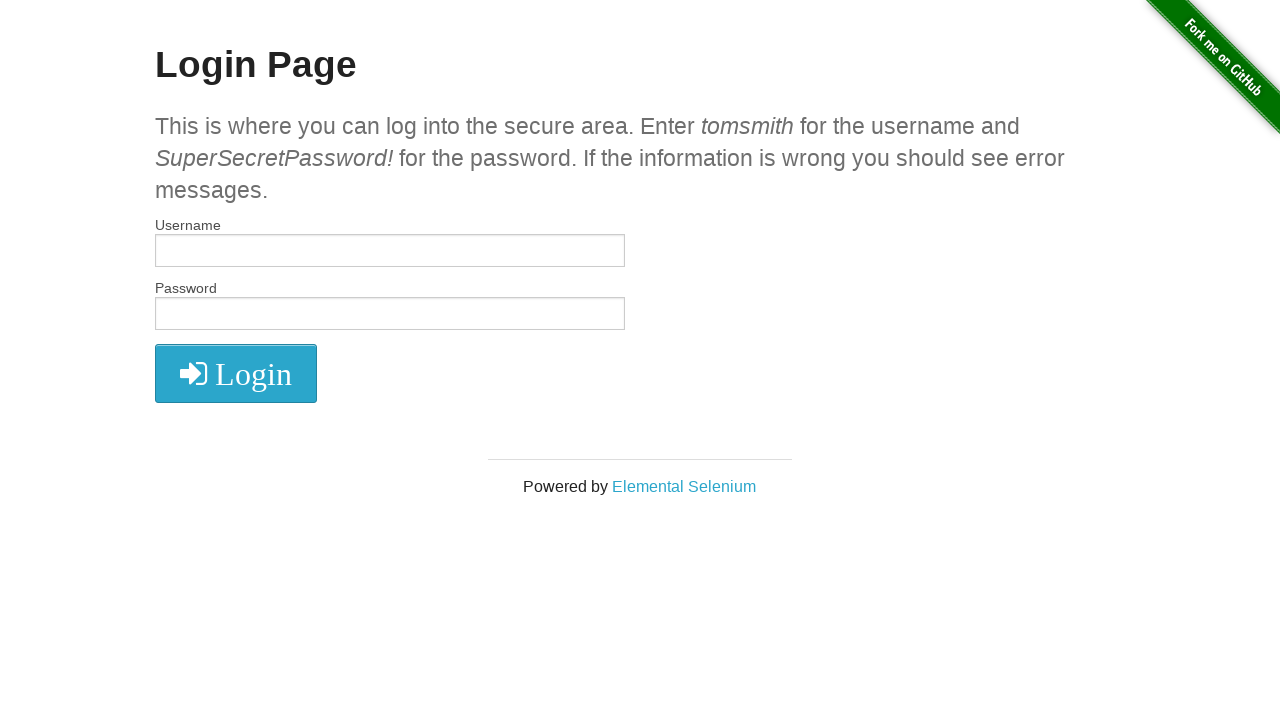